Tests GitHub's advanced search form by filling in search term, repository owner, date filter, and language selection, then submitting the form to perform a search.

Starting URL: https://github.com/search/advanced

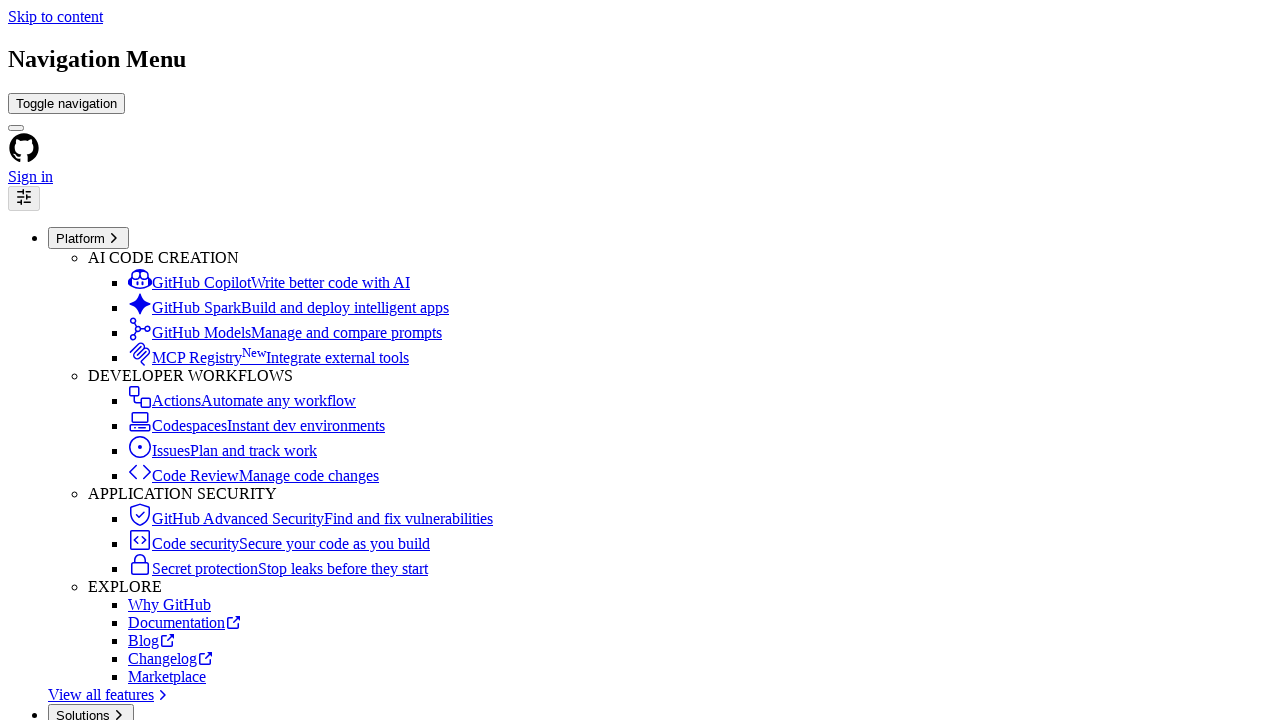

Filled search term field with 'playwright-testing' on #adv_code_search input.js-advanced-search-input
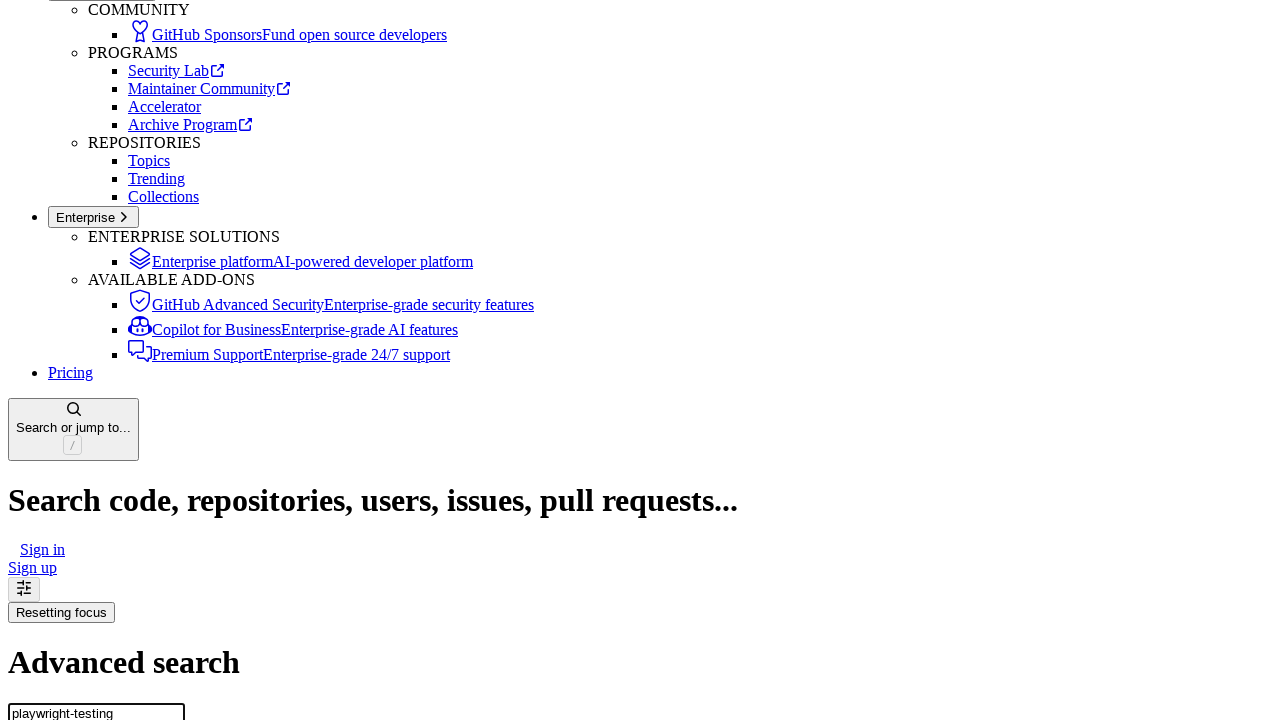

Filled repository owner field with 'microsoft' on #search_from
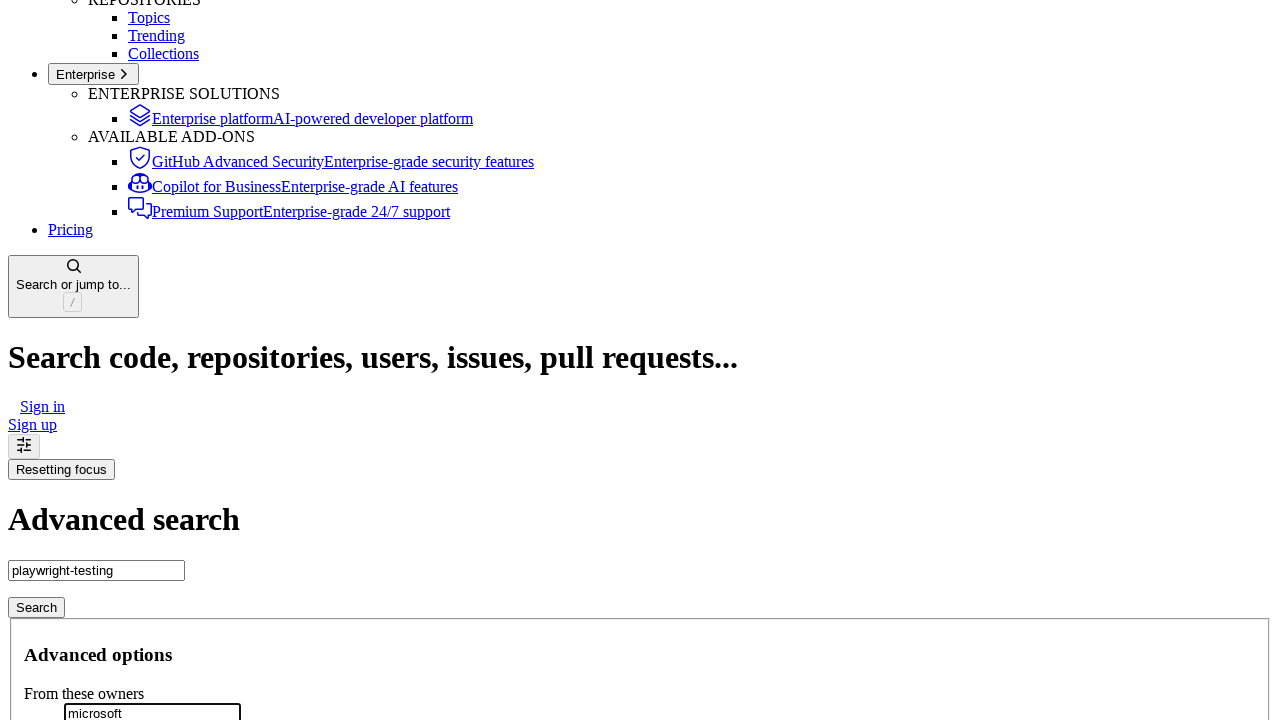

Filled date filter field with '>2020' on #search_date
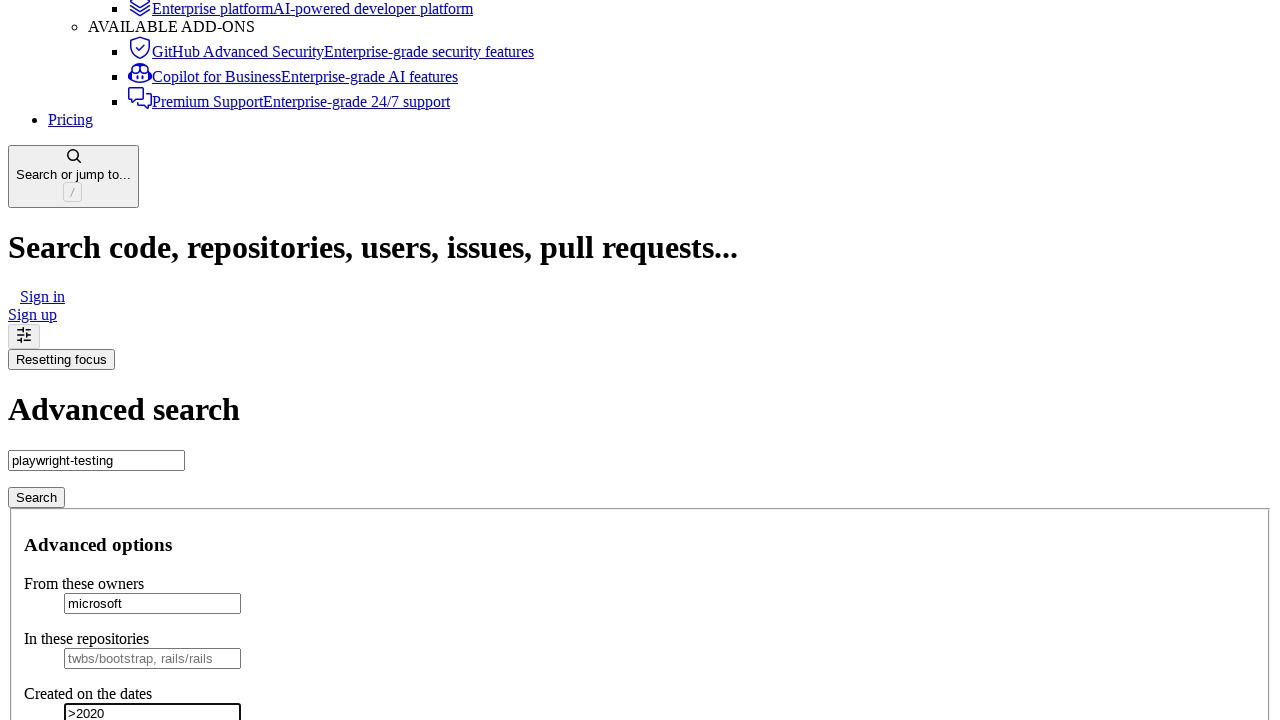

Selected JavaScript as the programming language on select#search_language
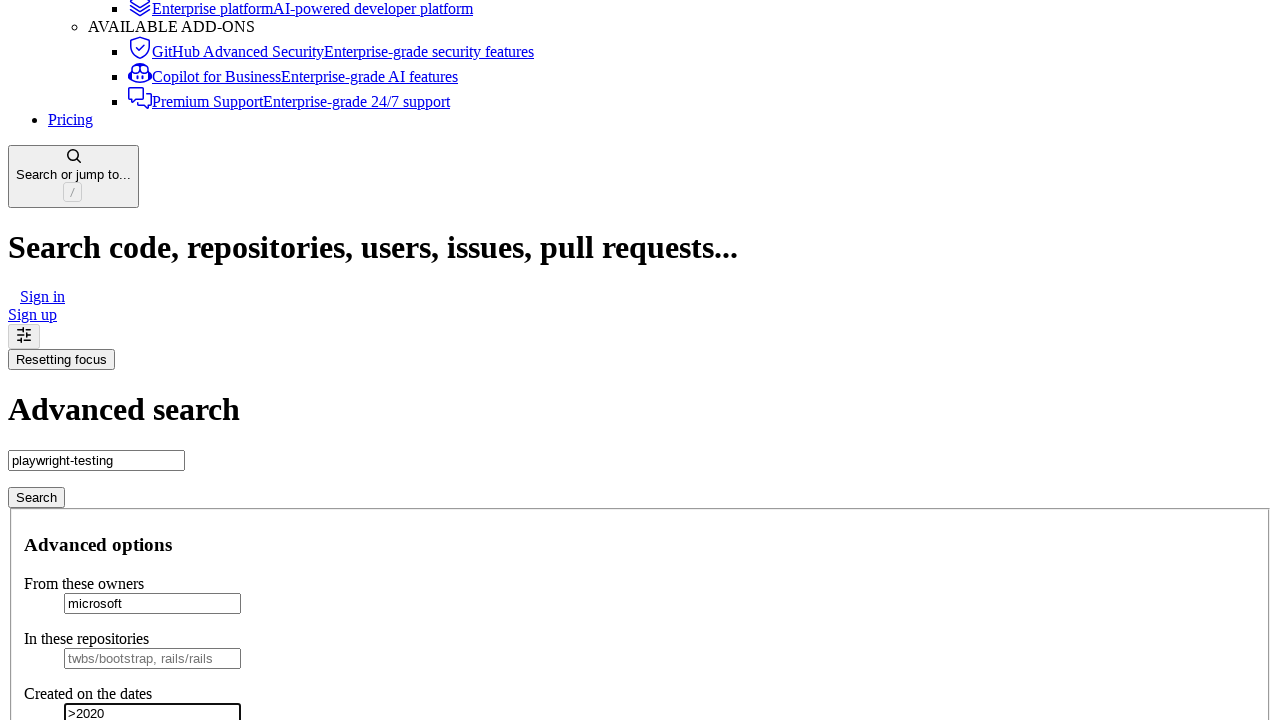

Clicked submit button to perform advanced search at (36, 497) on #adv_code_search button[type="submit"]
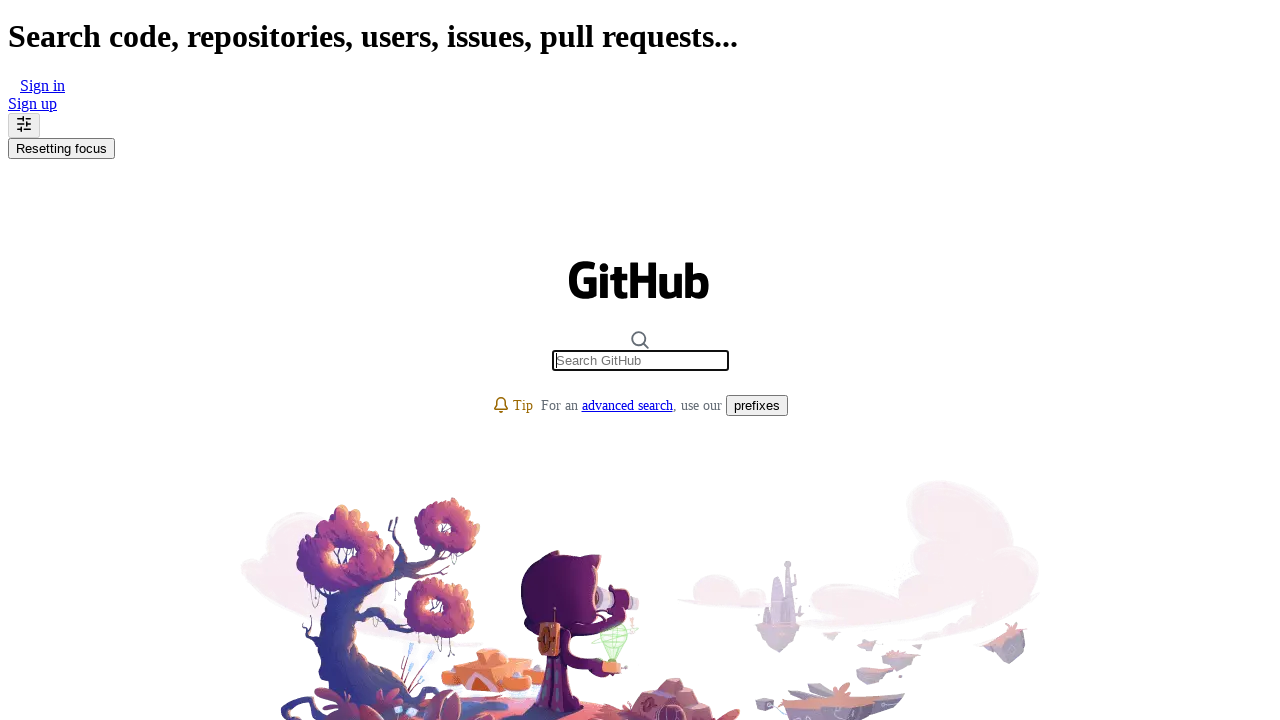

Search results page loaded successfully
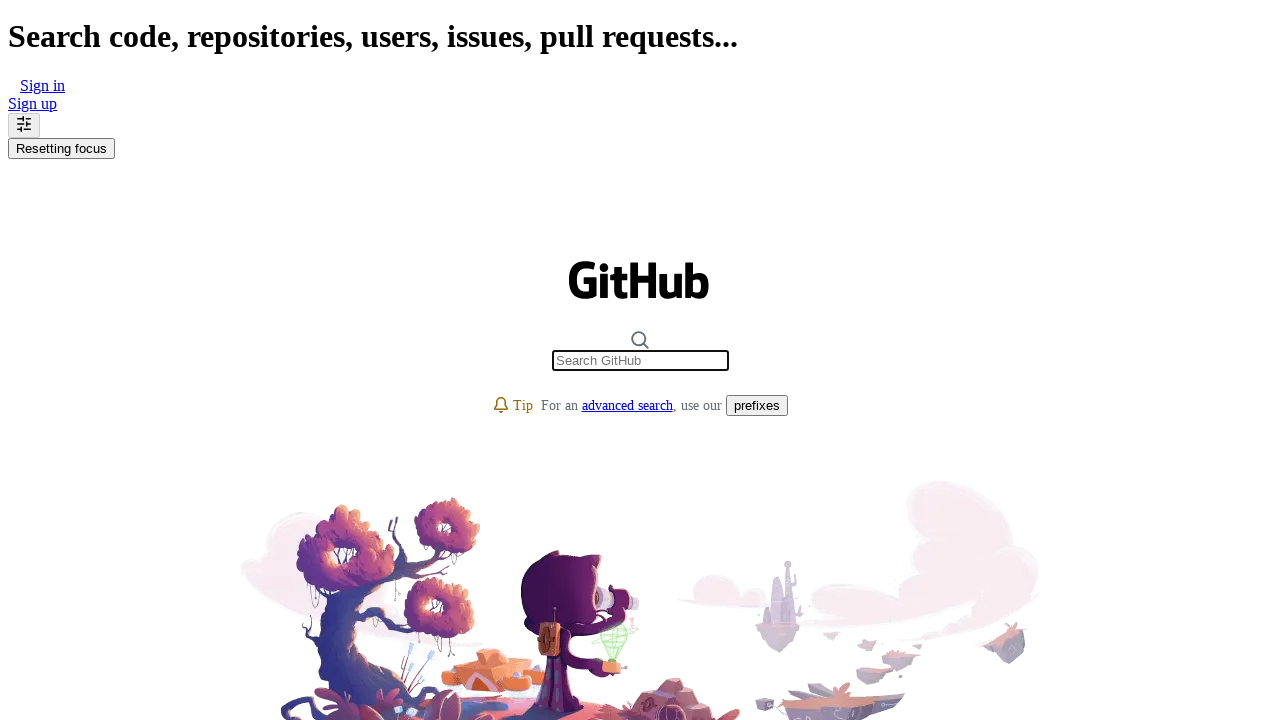

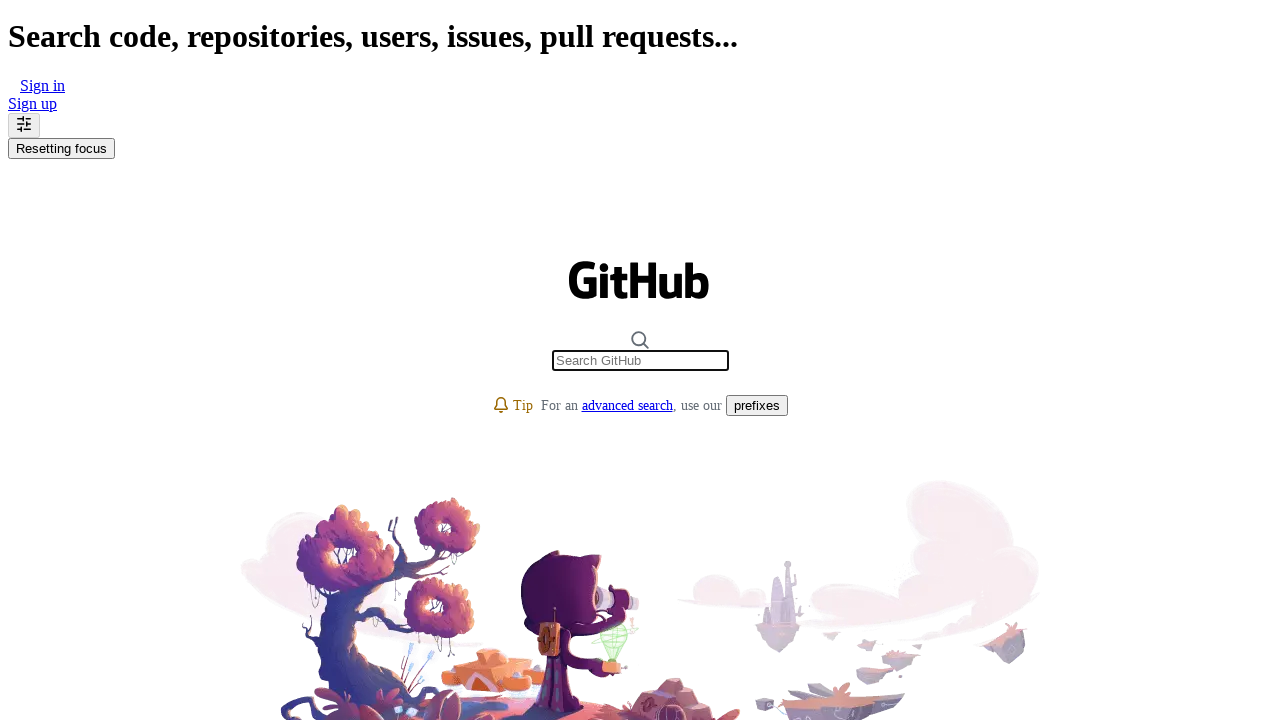